Tests notification messages by clicking a link and checking if the notification shows a successful message, retrying if unsuccessful.

Starting URL: https://the-internet.herokuapp.com/

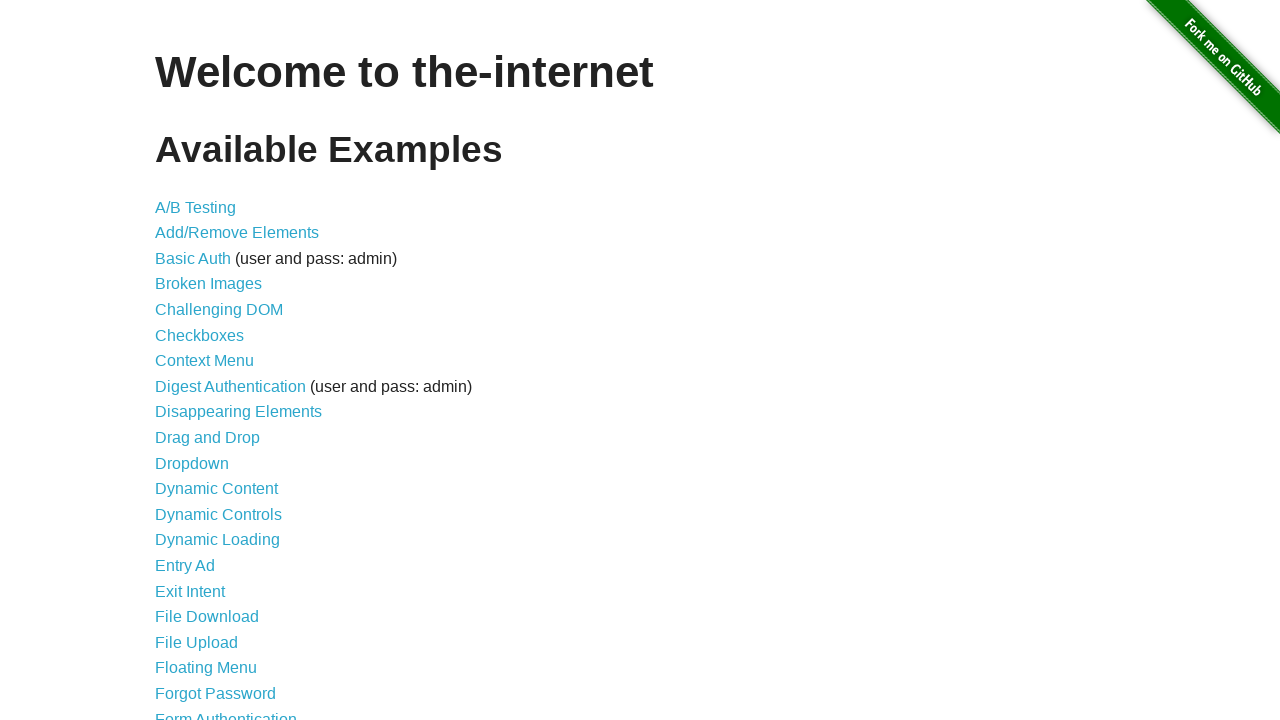

Clicked on Notification Message link at (234, 420) on a[href='/notification_message']
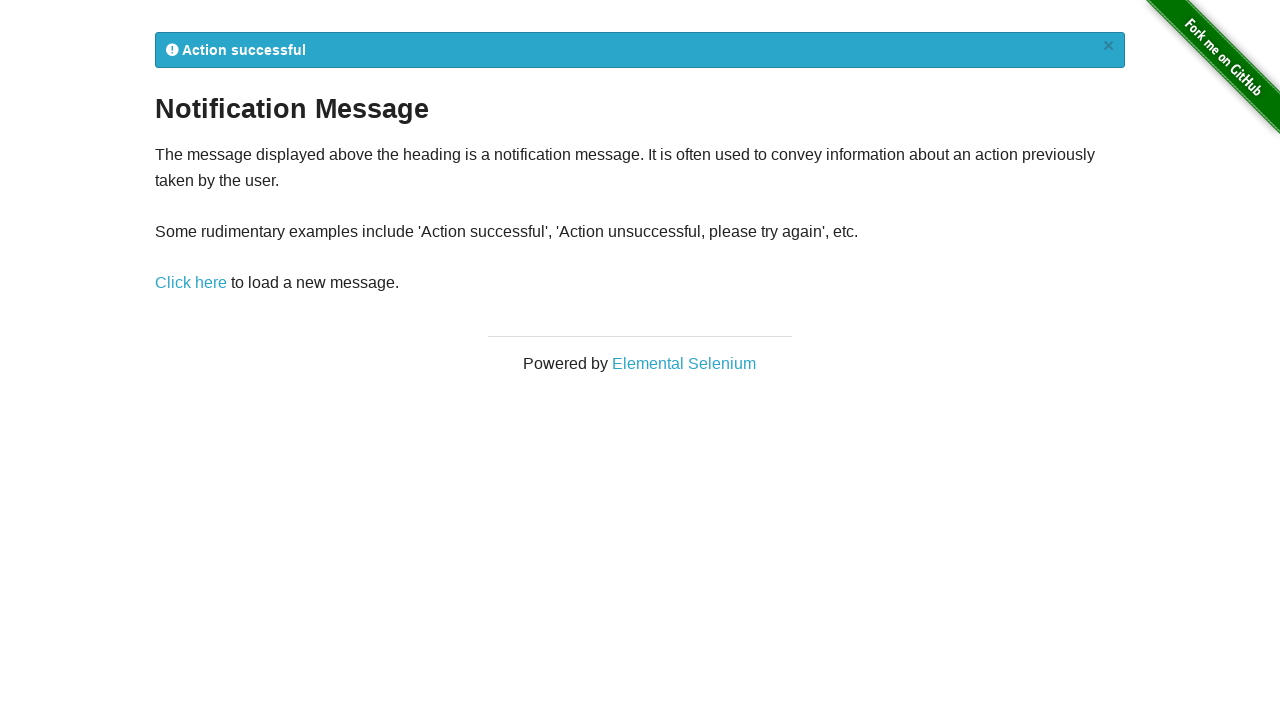

Located notification element (attempt 1)
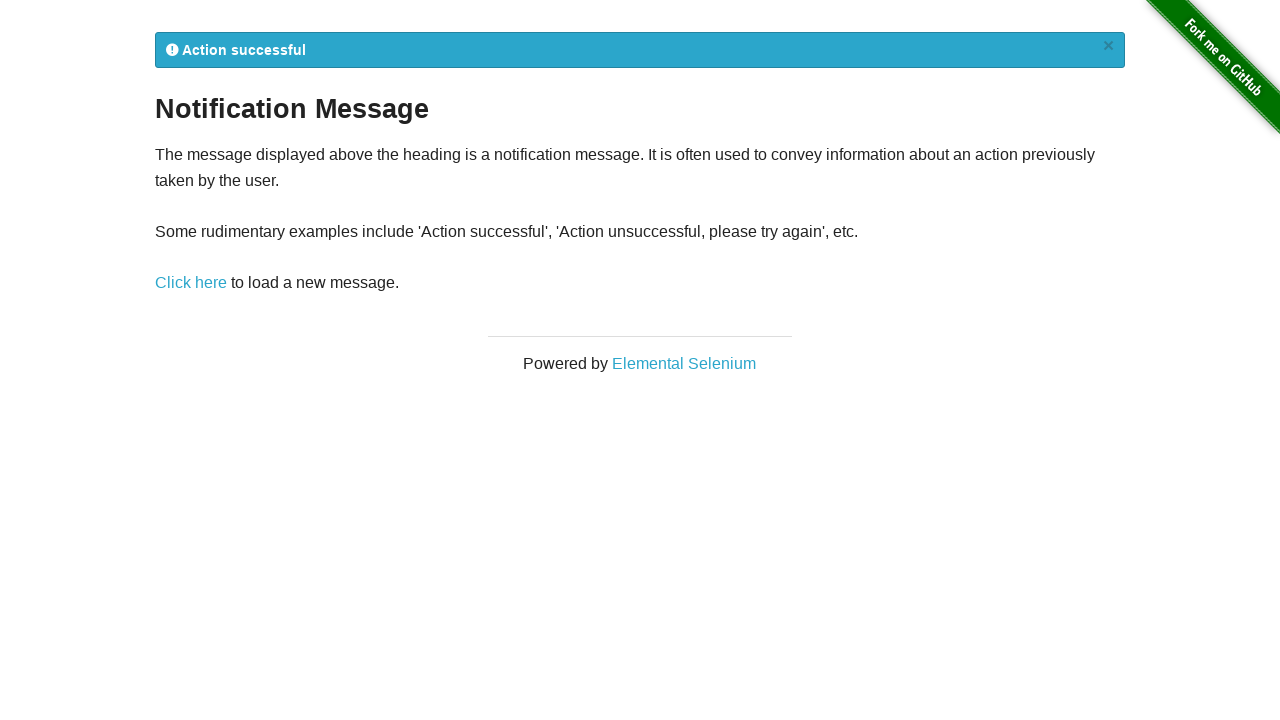

Retrieved notification message text: 'Action successful
            ×'
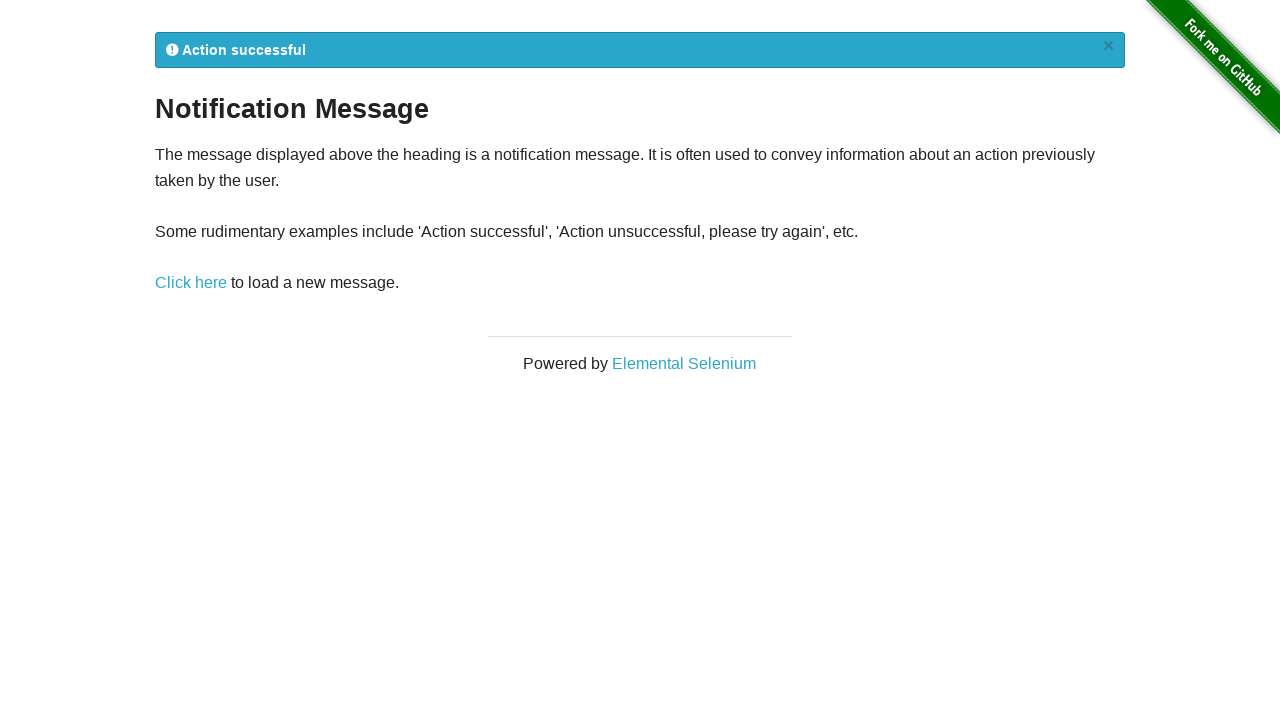

Success on attempt 1: Action successful
            ×
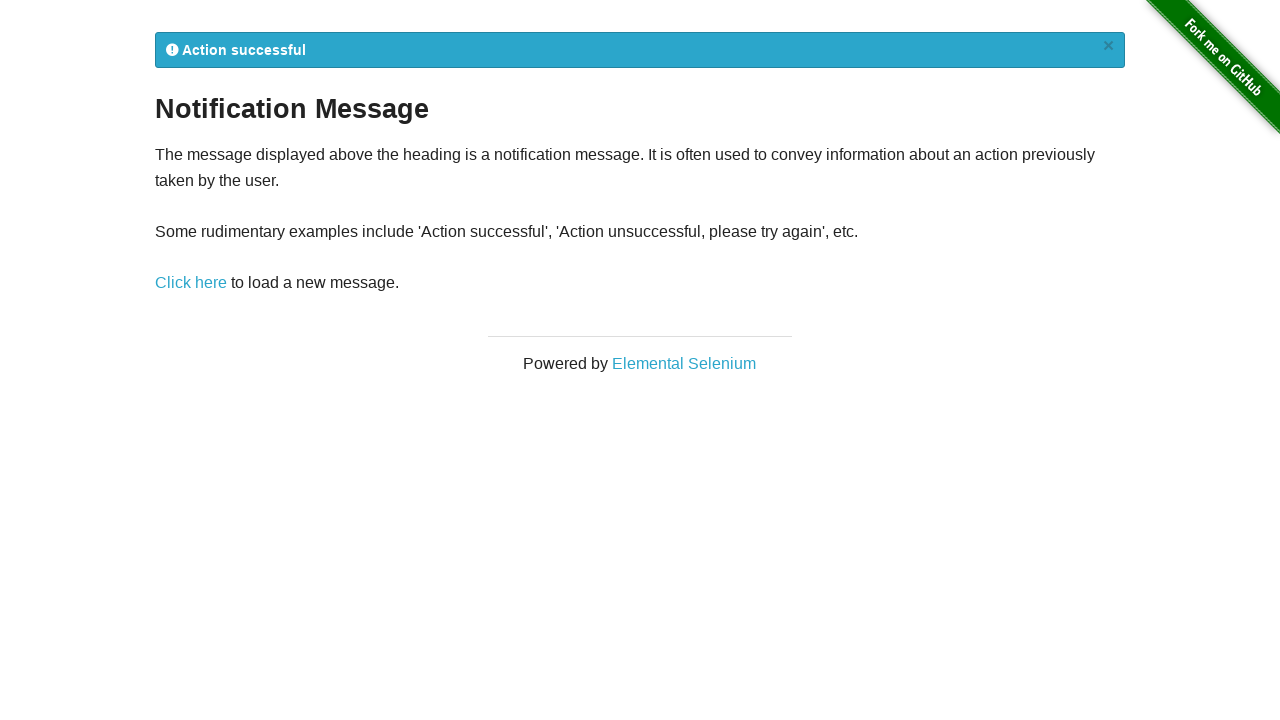

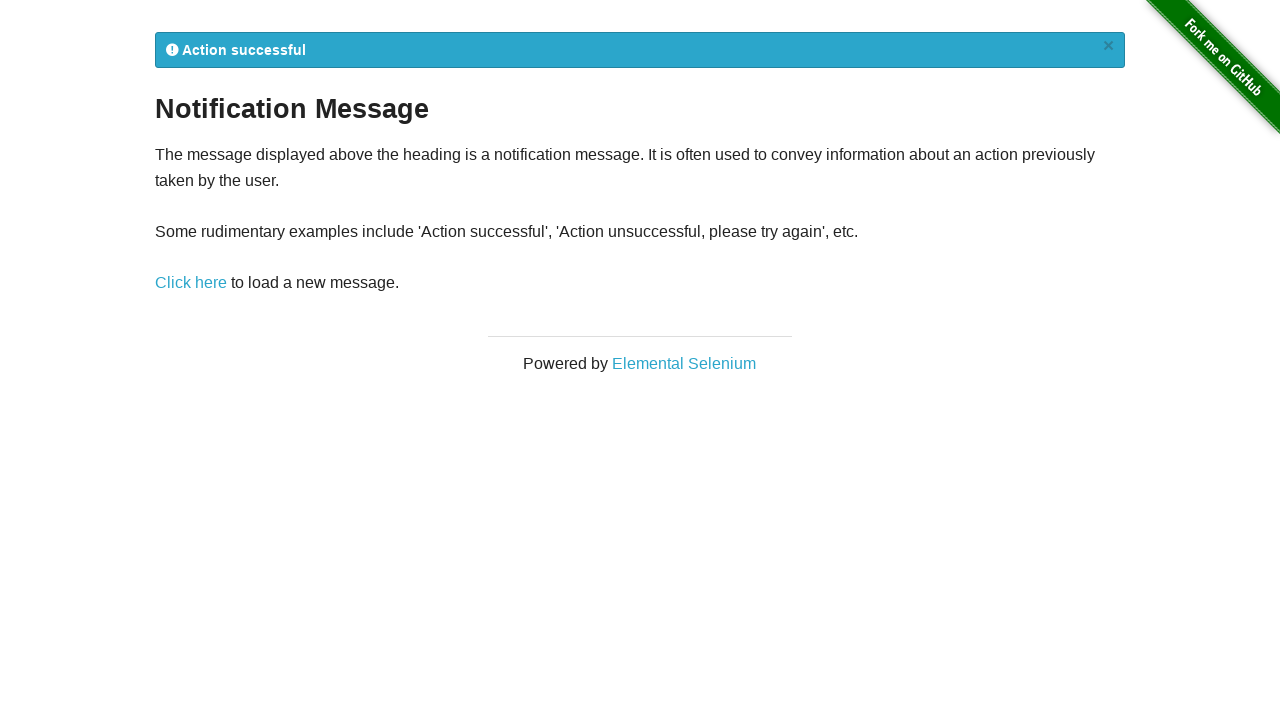